Tests selecting a mentor from search results by searching for a mentor, clicking on their profile image, and verifying navigation to their profile page.

Starting URL: https://job-portal-user-dev-skx7zw44dq-et.a.run.app/mentoring

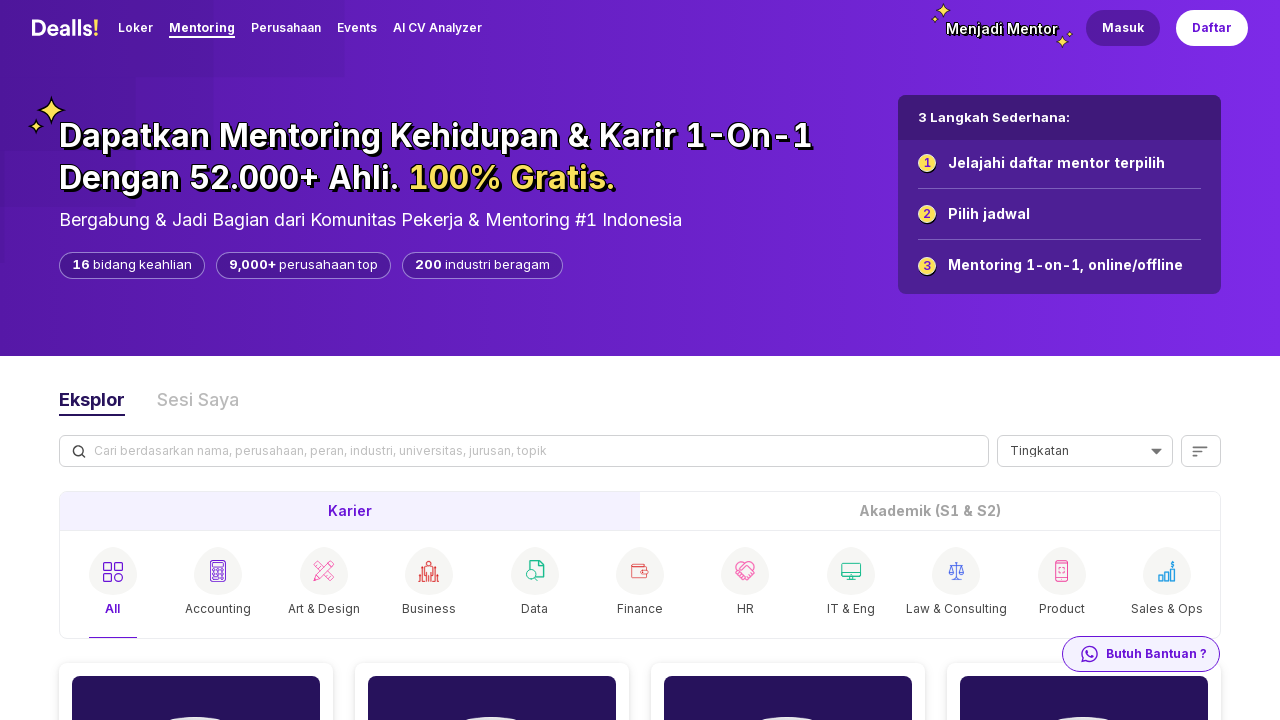

Filled search field with mentor name 'Benny' on #searchMentor
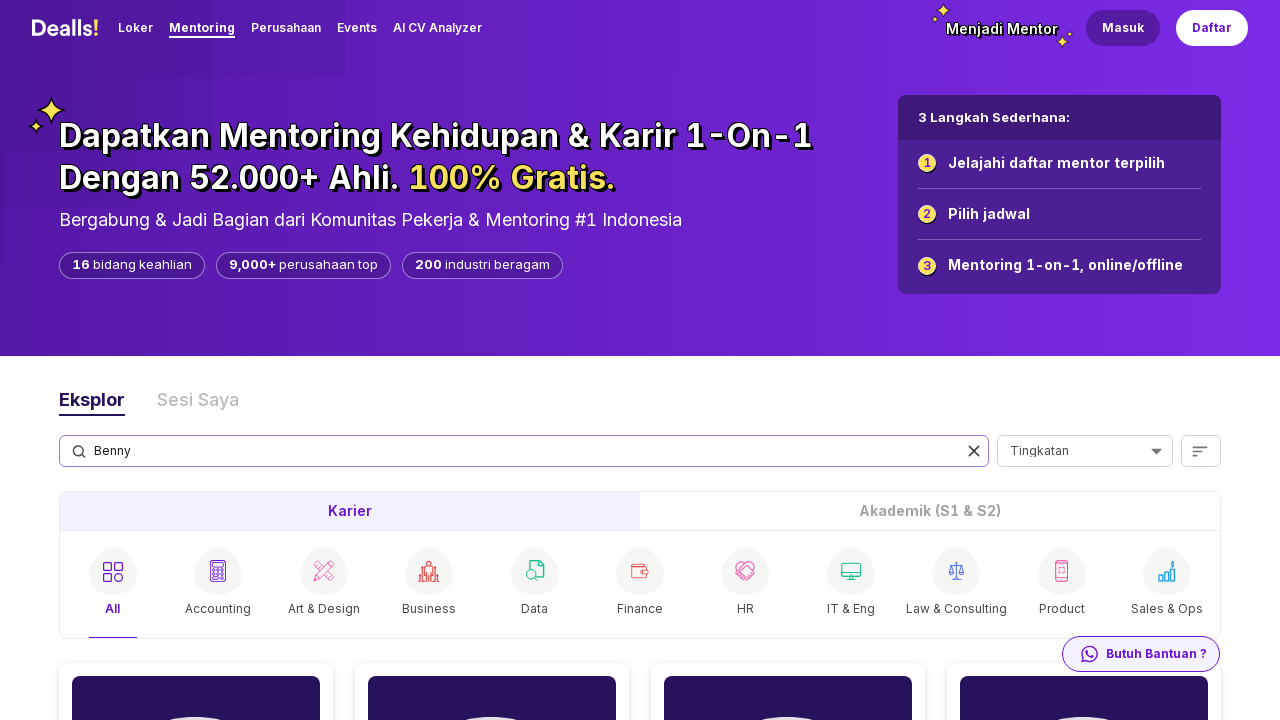

Waited 500ms for search results to update
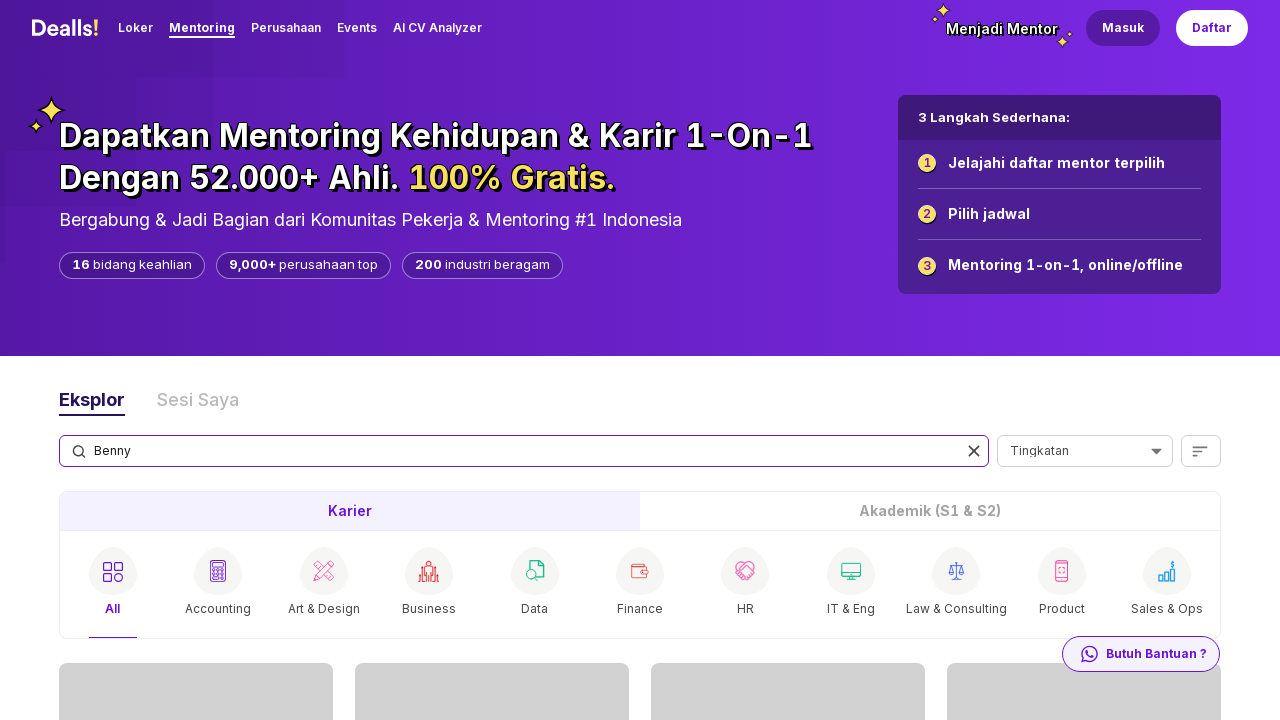

Clicked on Benny's profile image to view their profile at (196, 616) on internal:attr=[alt="Benny"i]
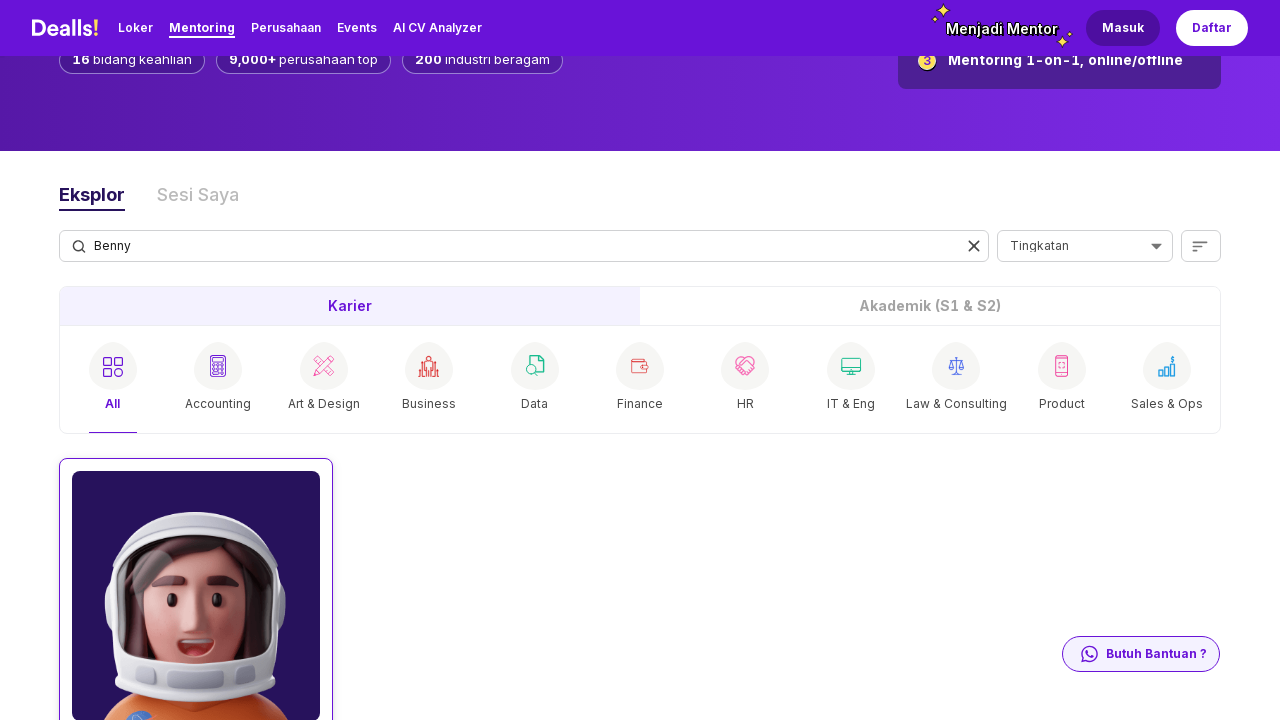

Verified navigation to Benny's profile page (URL contains 'selvie-860')
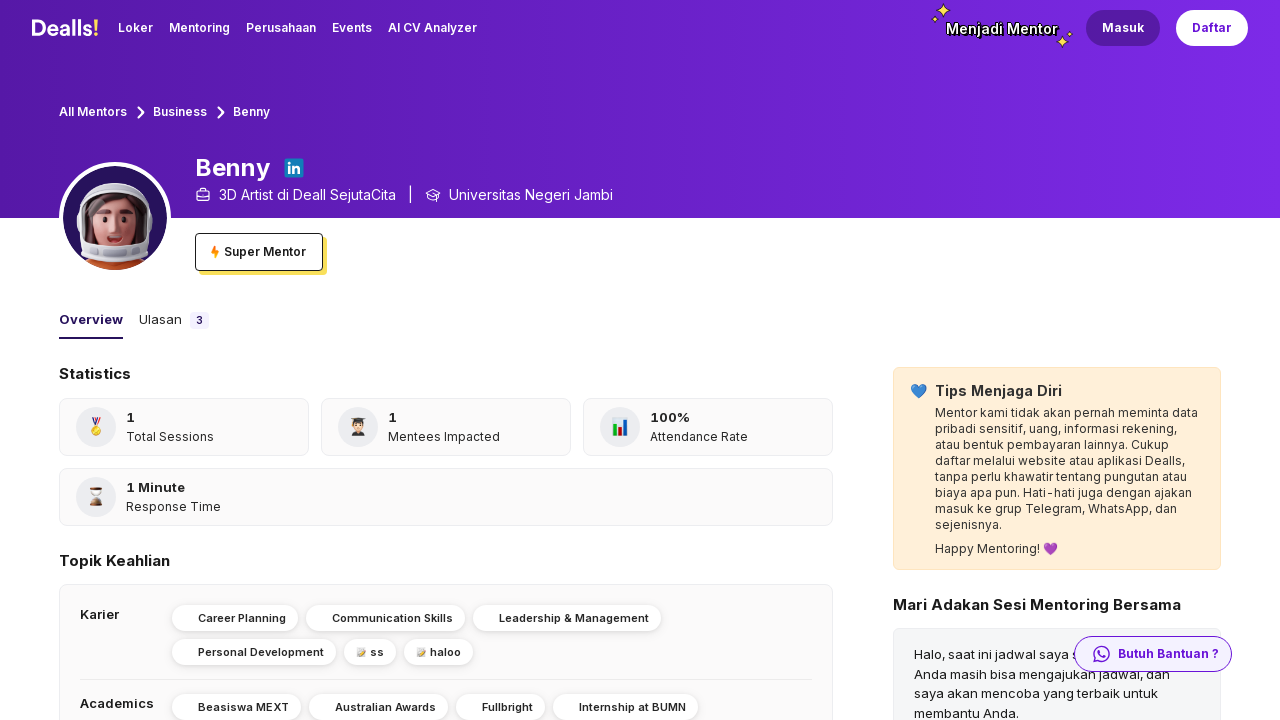

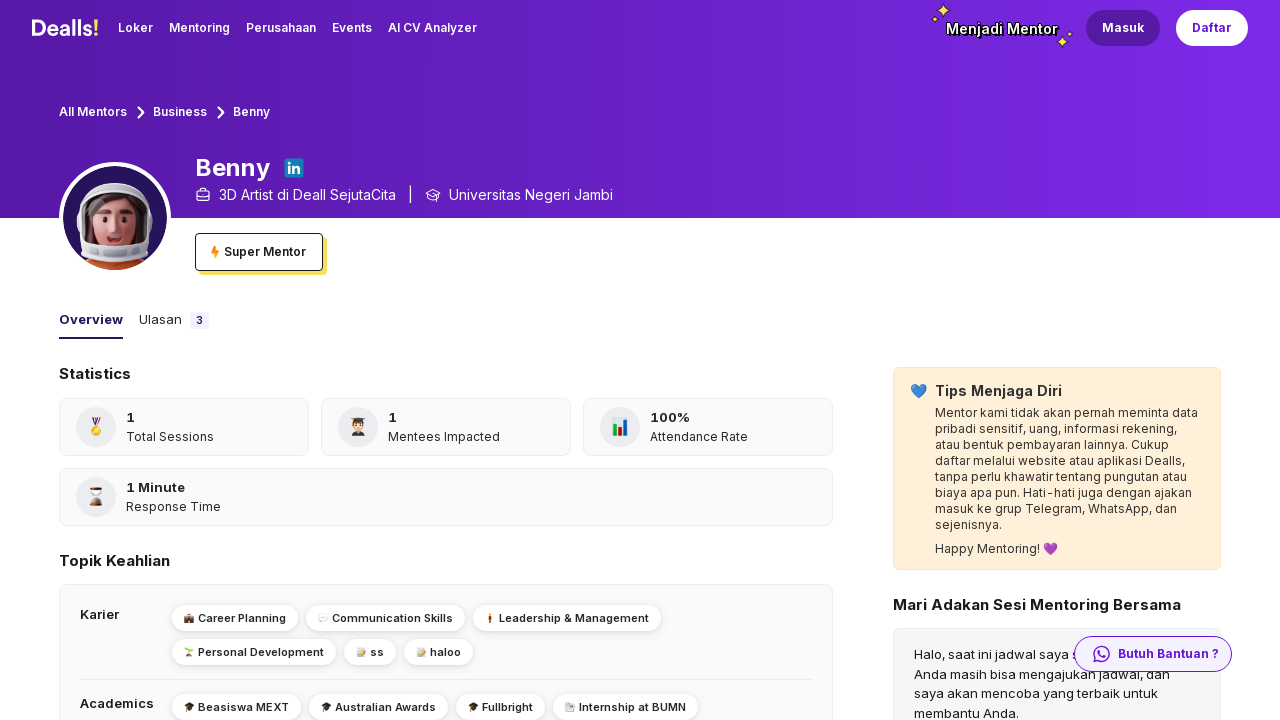